Tests triangle classification by entering two equal sides and one different side to verify isosceles triangle detection

Starting URL: https://www.vanilton.net/triangulo/

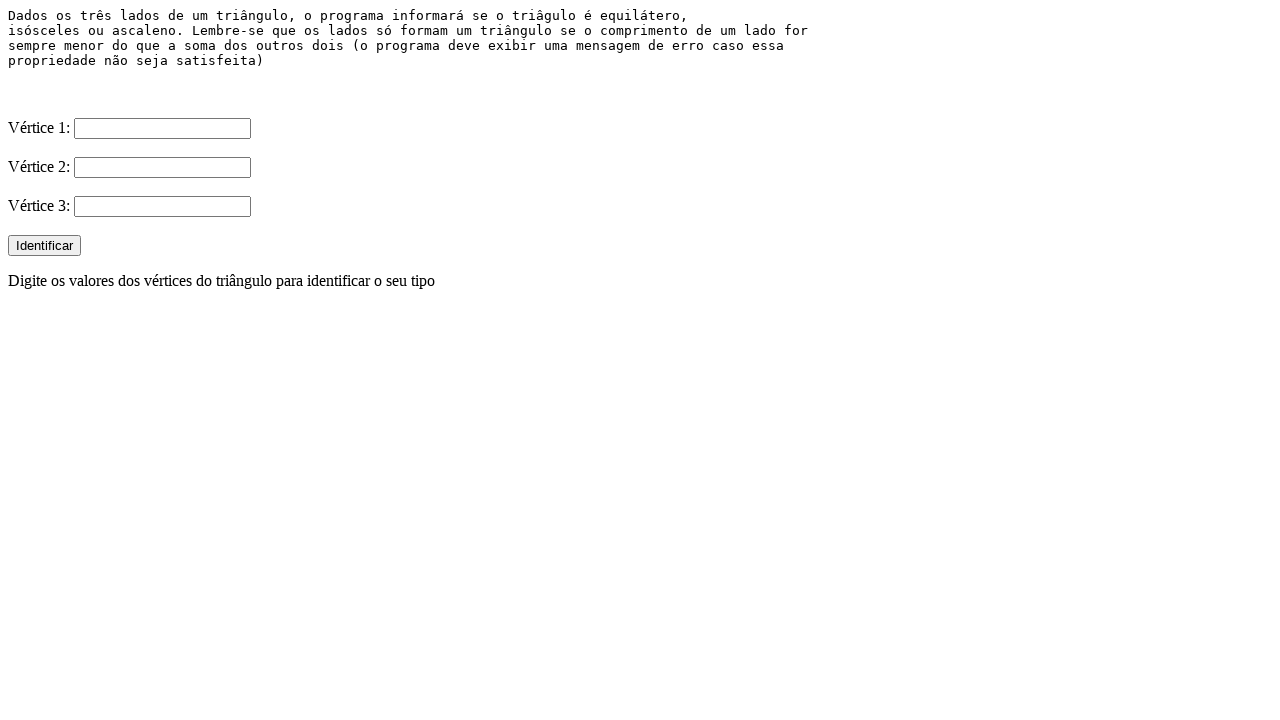

Filled V1 input field with value 9 on input[name="V1"]
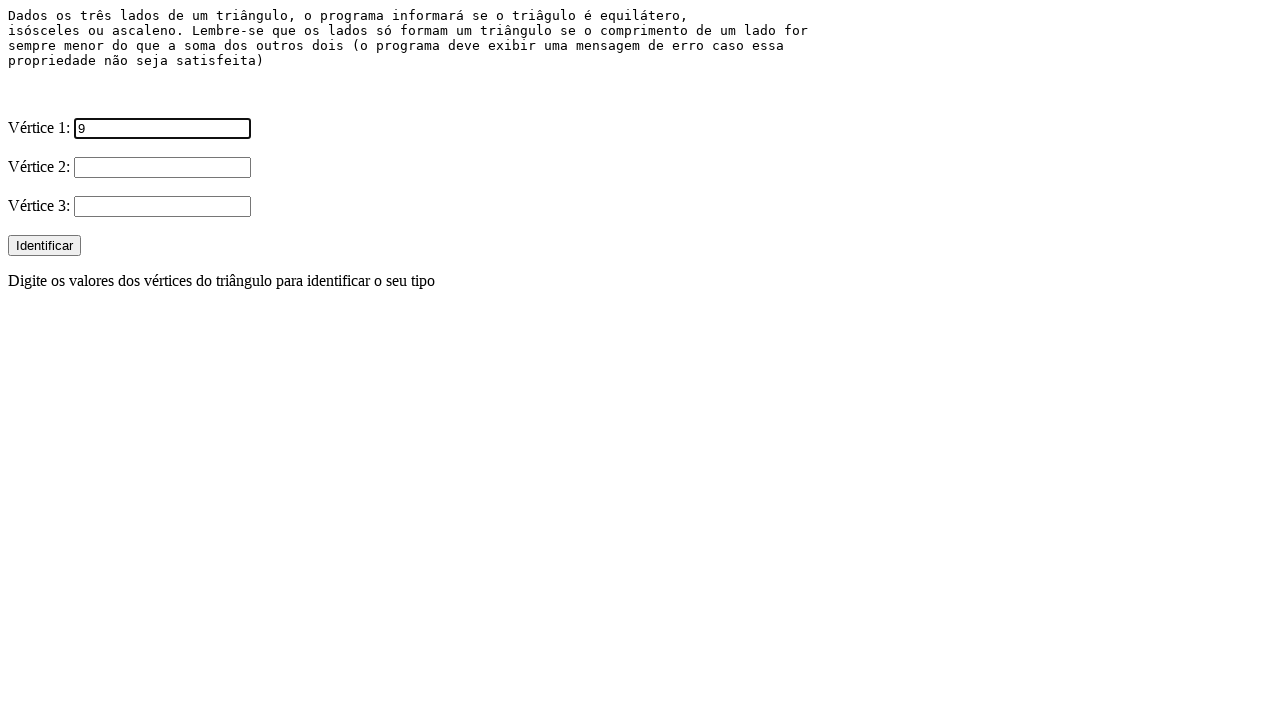

Filled V2 input field with value 9 on input[name="V2"]
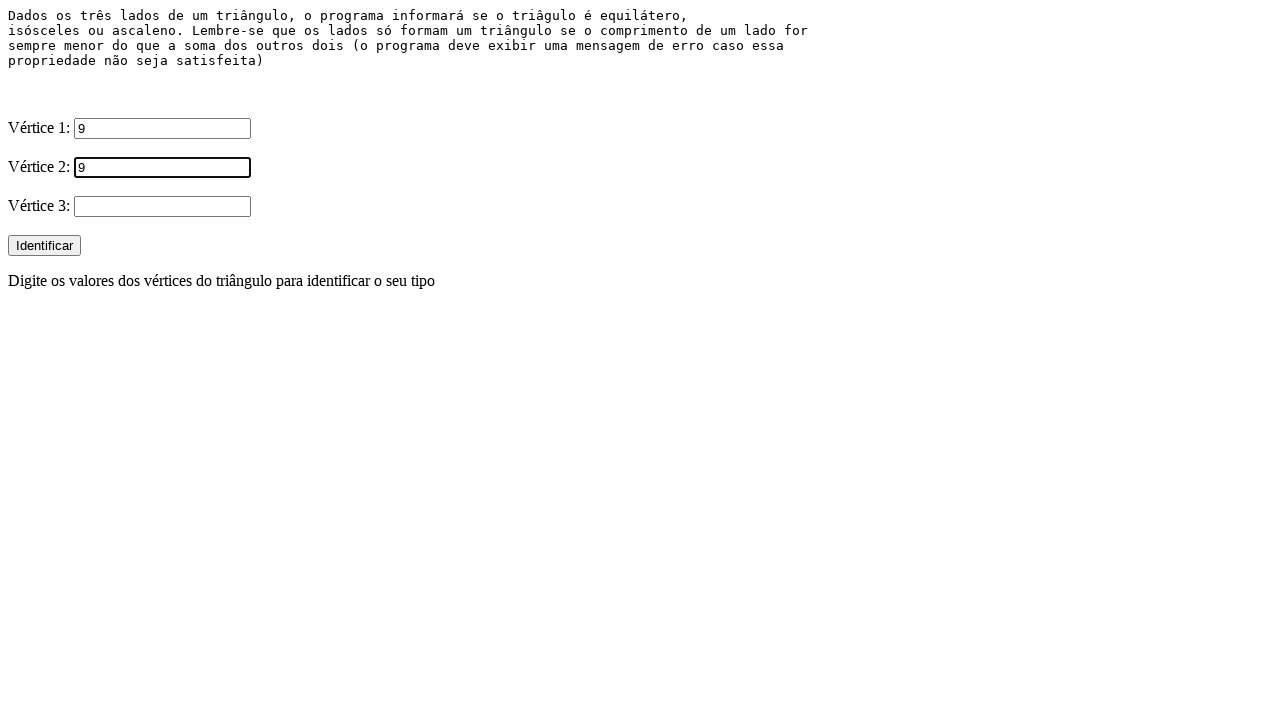

Filled V3 input field with different value 3 on input[name="V3"]
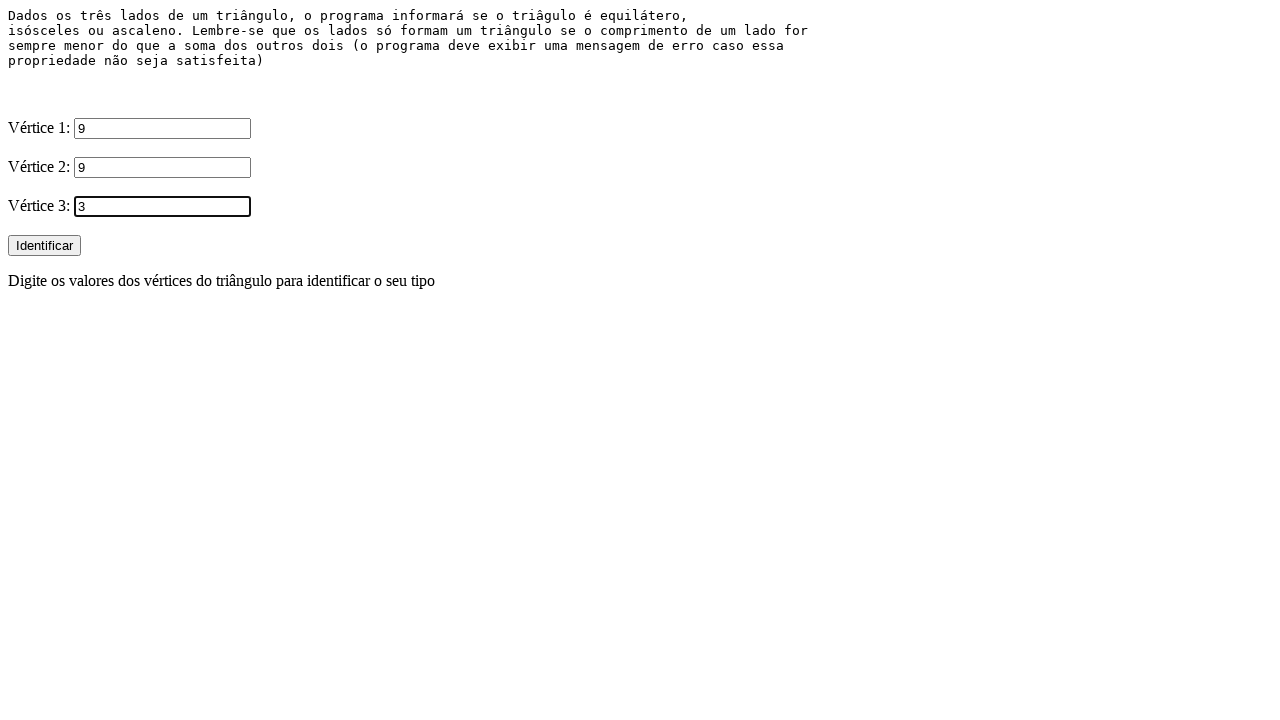

Clicked the Identificar button to classify the triangle at (44, 246) on input[value="Identificar"]
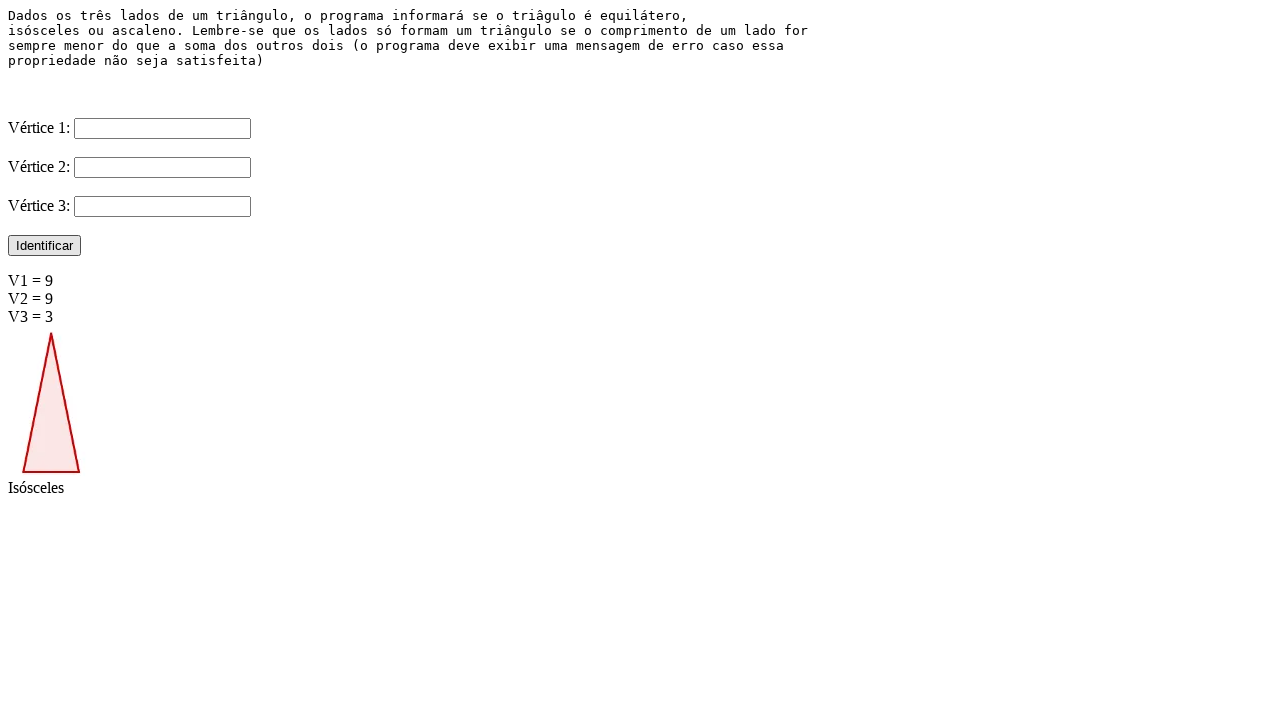

Triangle classification result image loaded
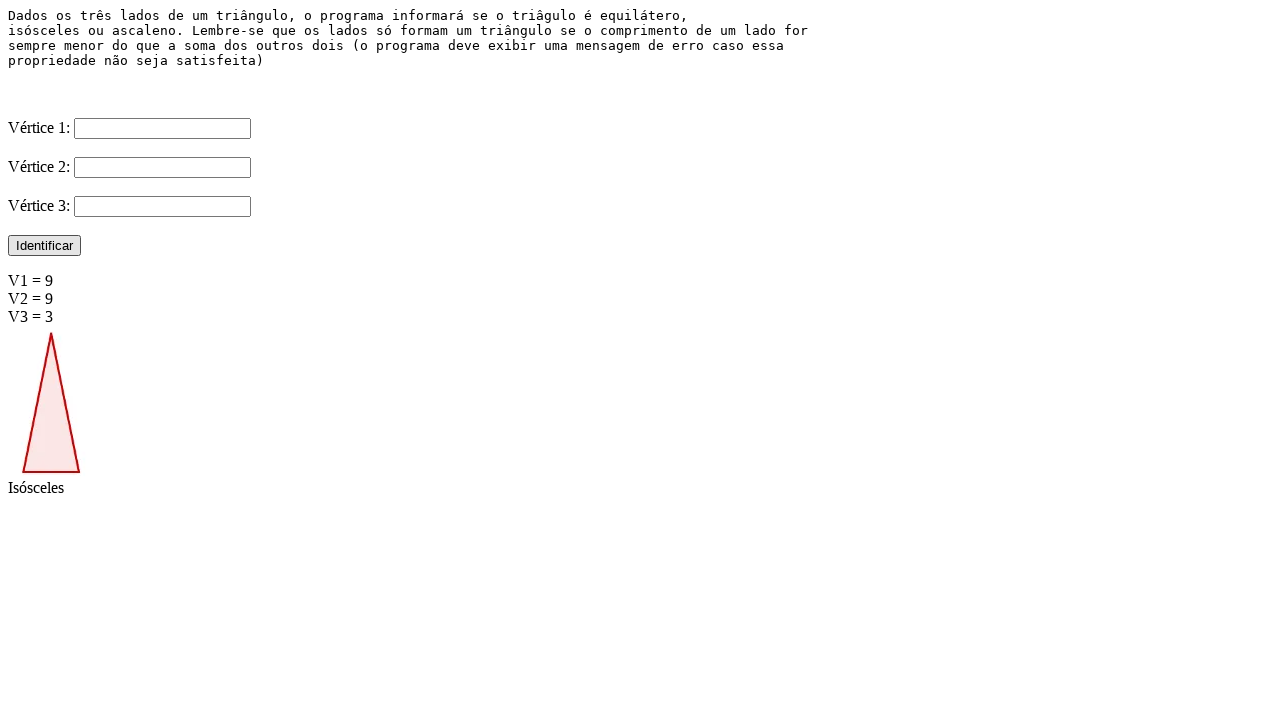

Verified that the triangle was correctly classified as Isósceles
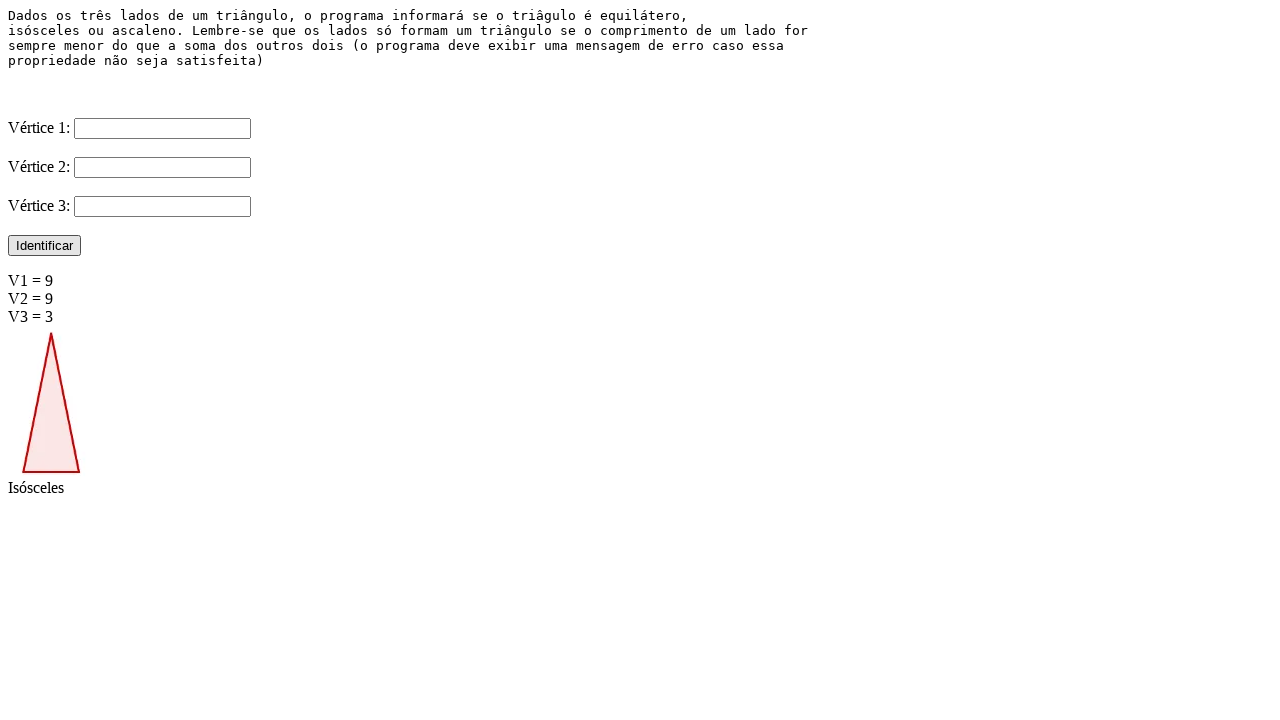

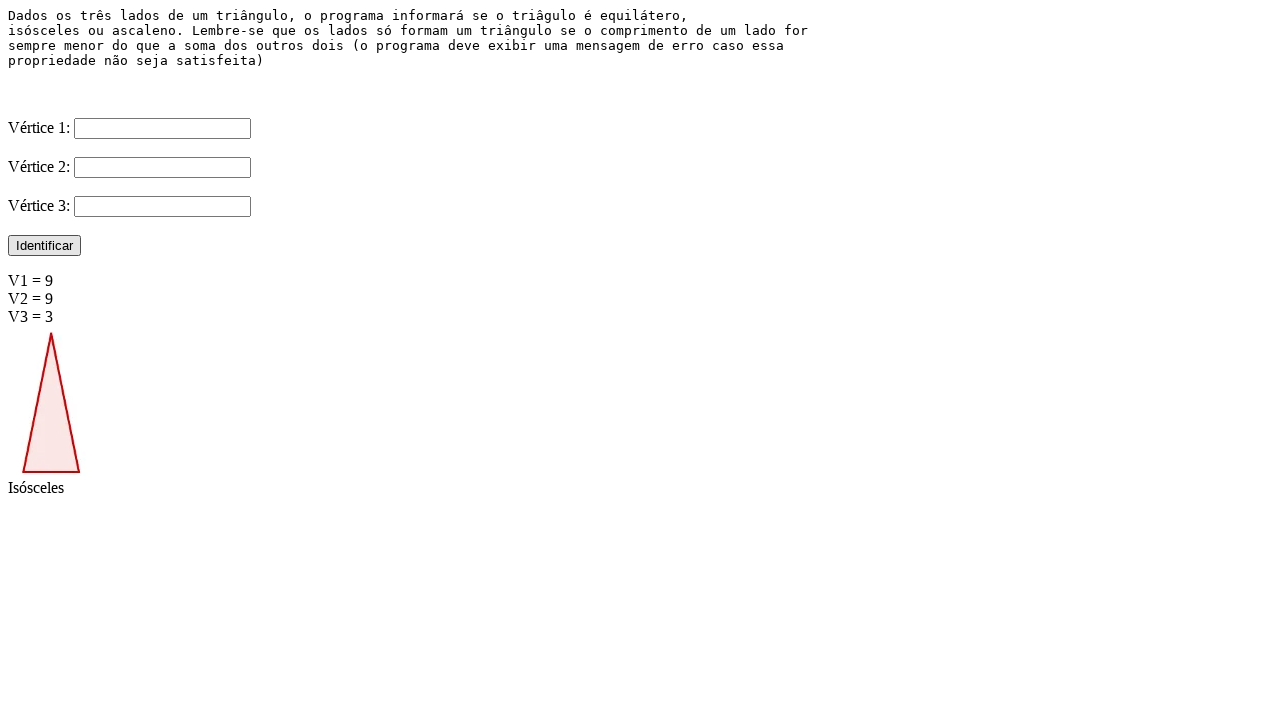